Tests the complete product purchasing flow on Demoblaze demo site: selecting a product, adding it to cart, and completing the checkout process with customer and payment details.

Starting URL: https://www.demoblaze.com

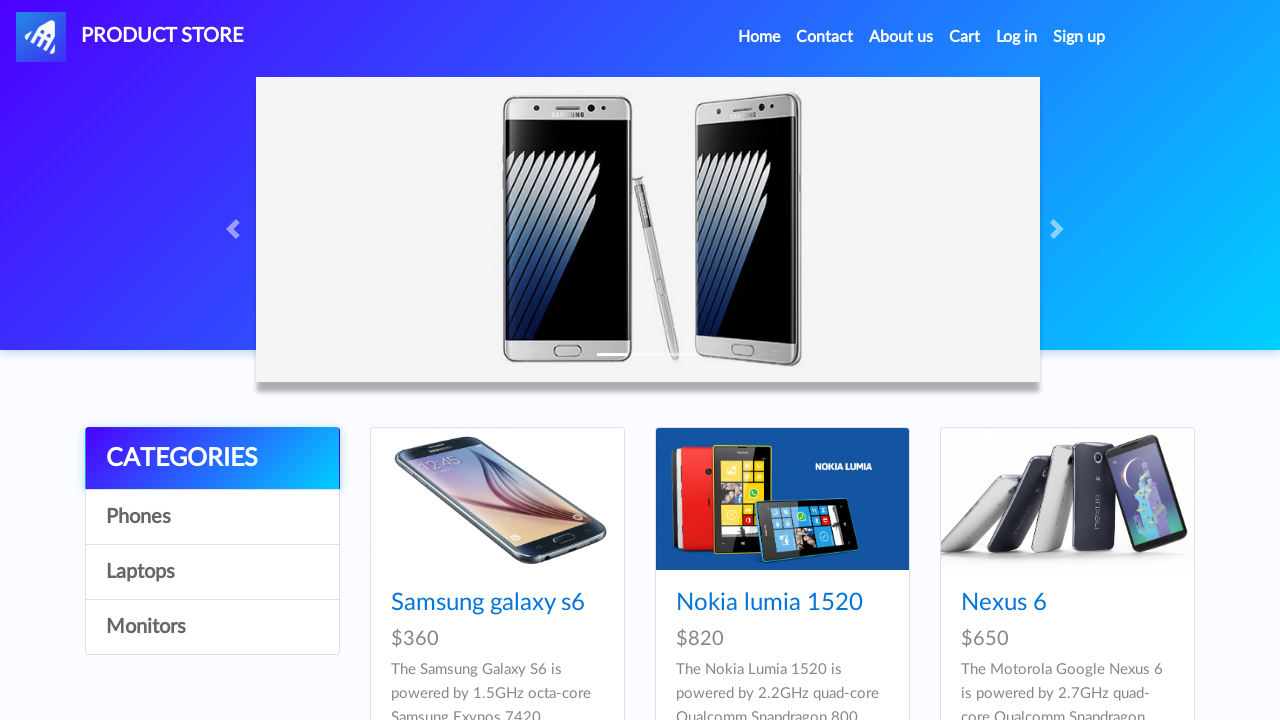

Home page loaded and products section visible
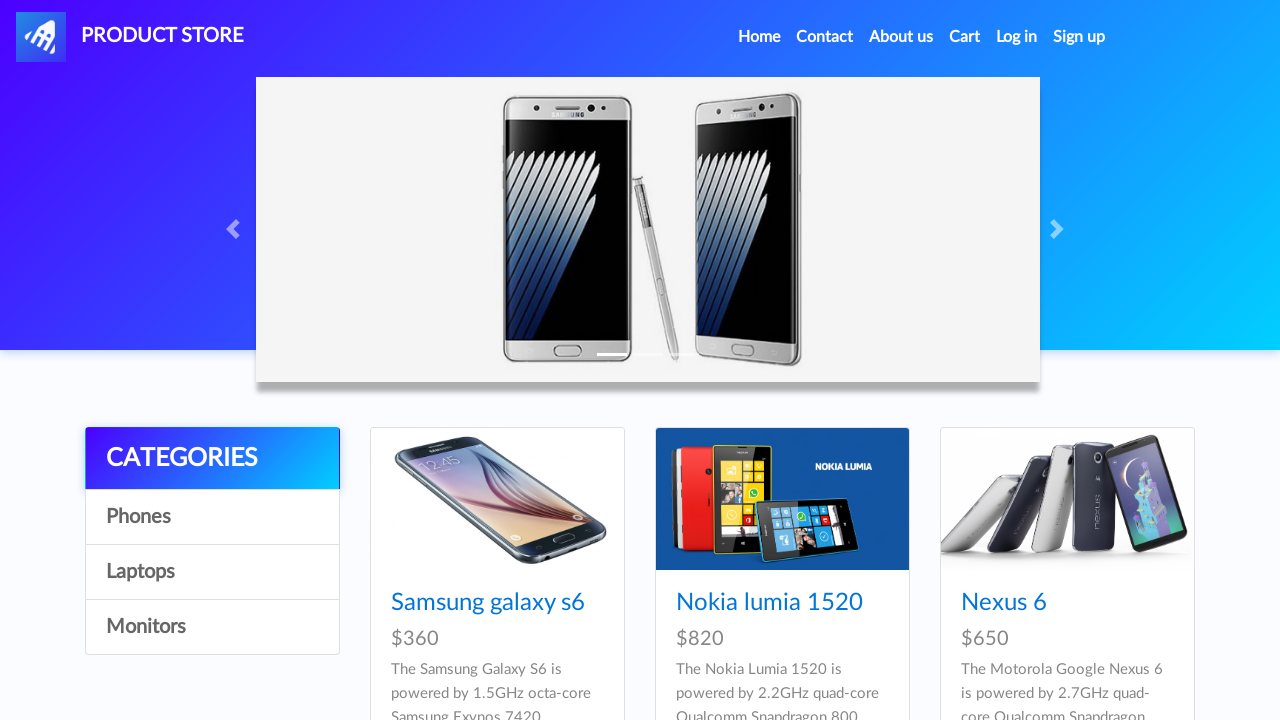

Scrolled down to products section
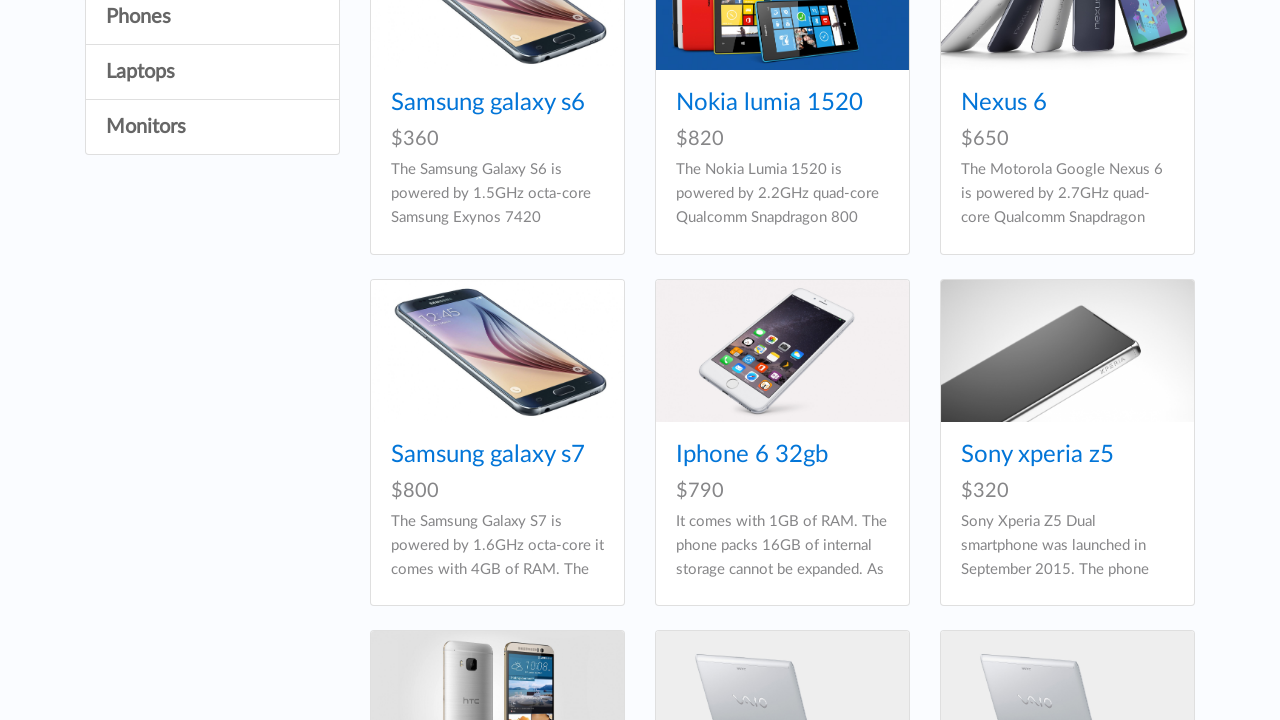

Clicked on first product from the product list at (488, 103) on #tbodyid .card-title a >> nth=0
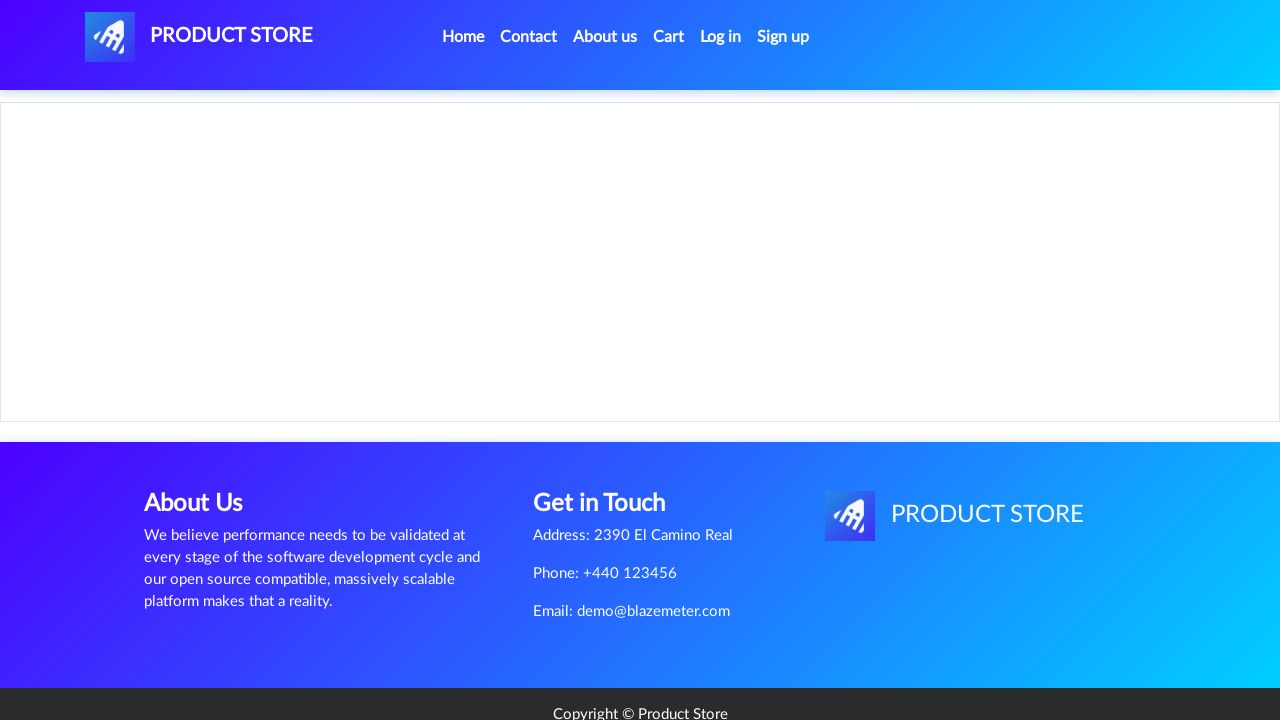

Product detail page loaded with product content
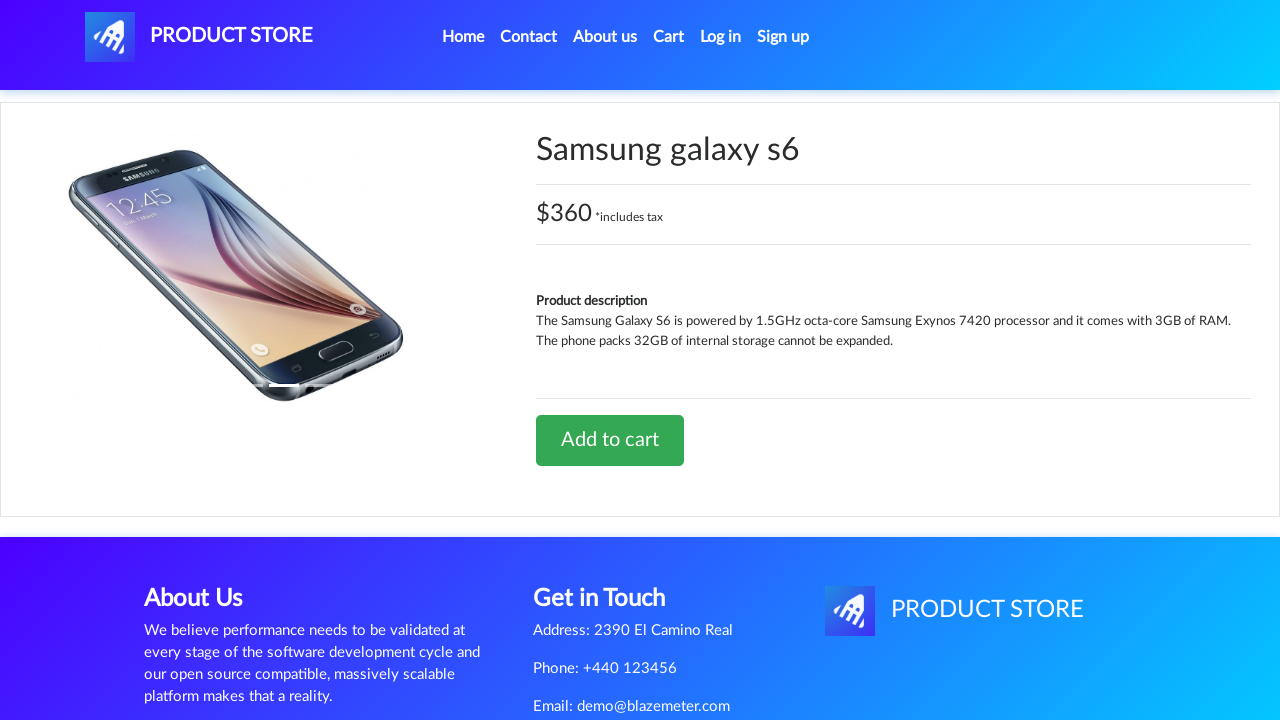

Add to cart button became visible
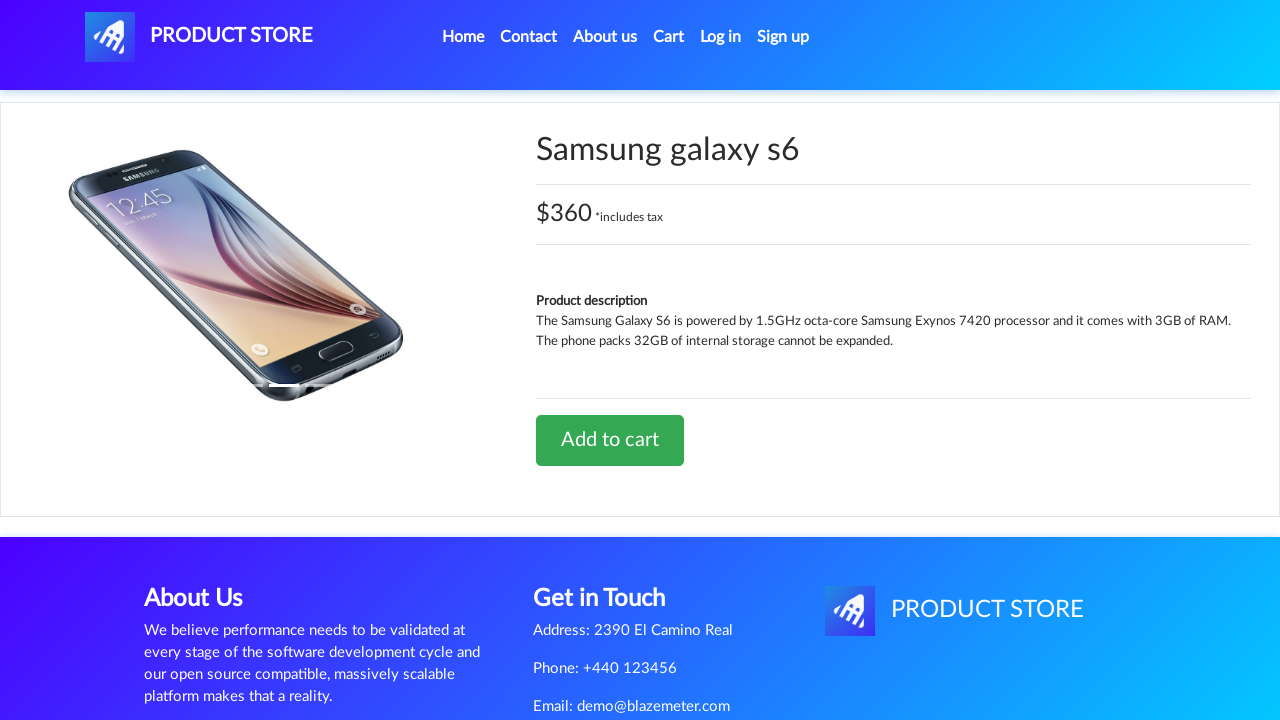

Clicked Add to cart button at (610, 440) on a.btn-success:has-text('Add to cart')
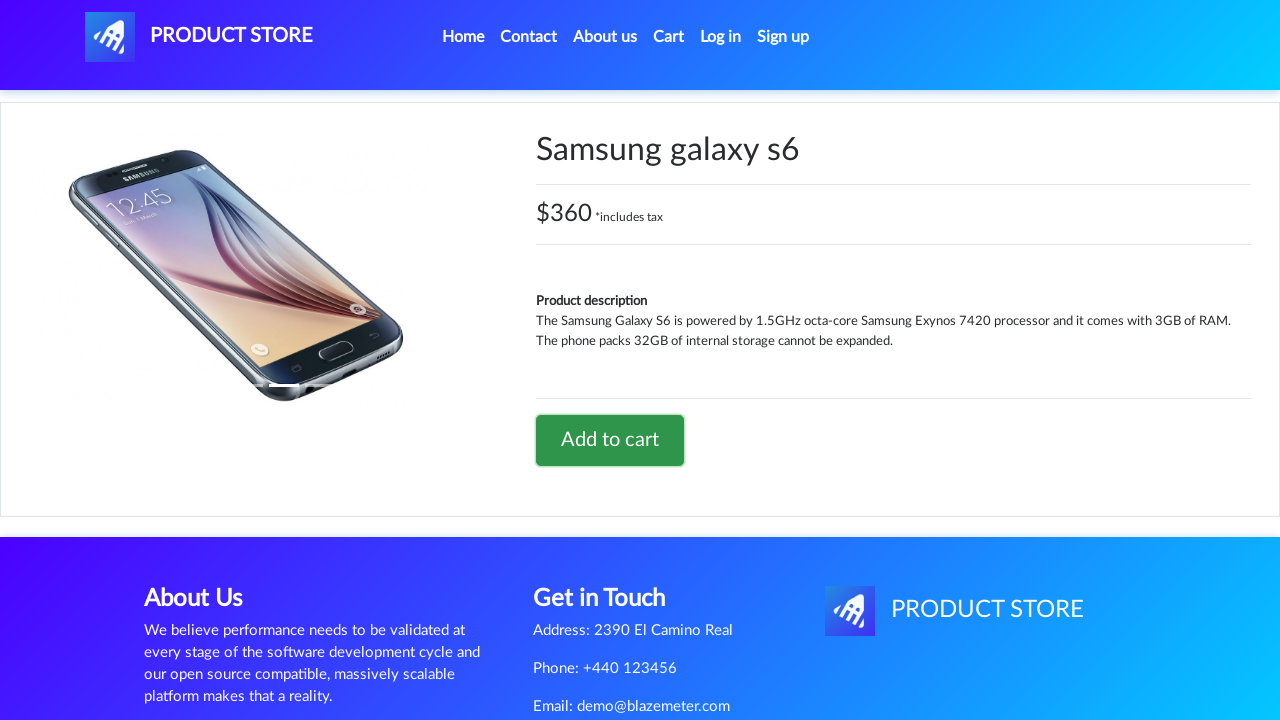

Product added confirmation alert accepted
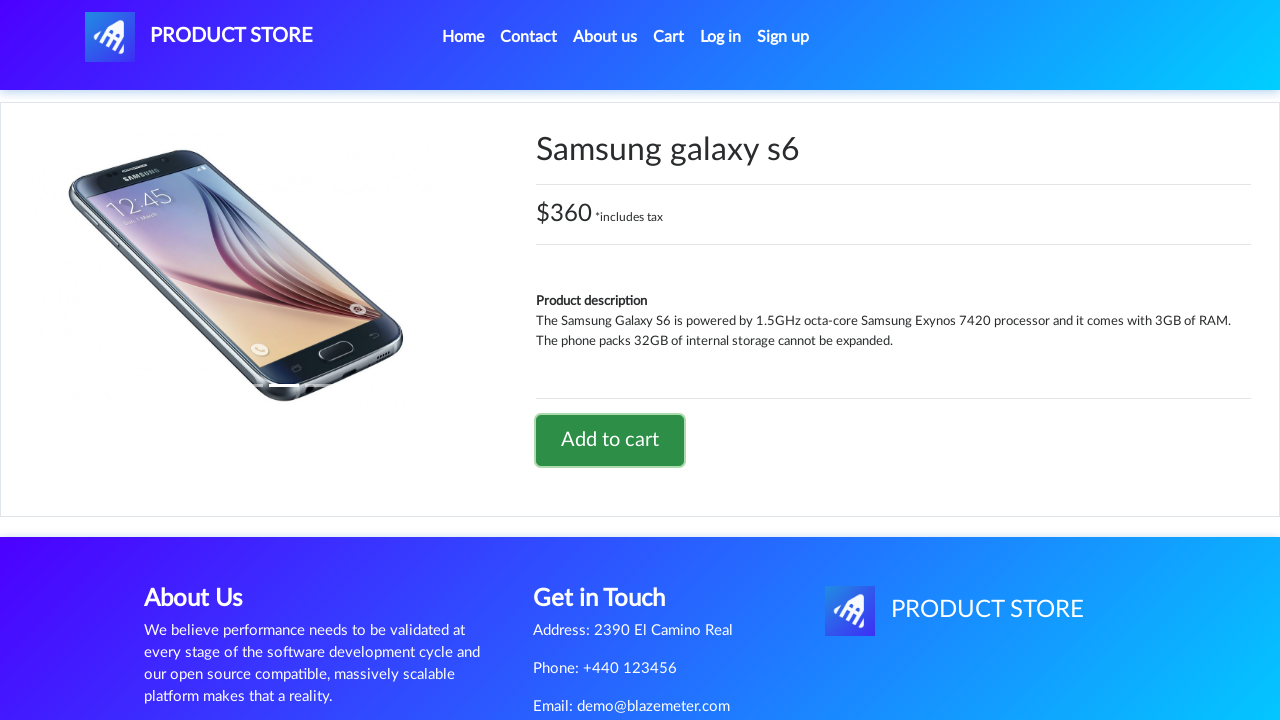

Clicked on Cart navigation tab at (669, 37) on #cartur
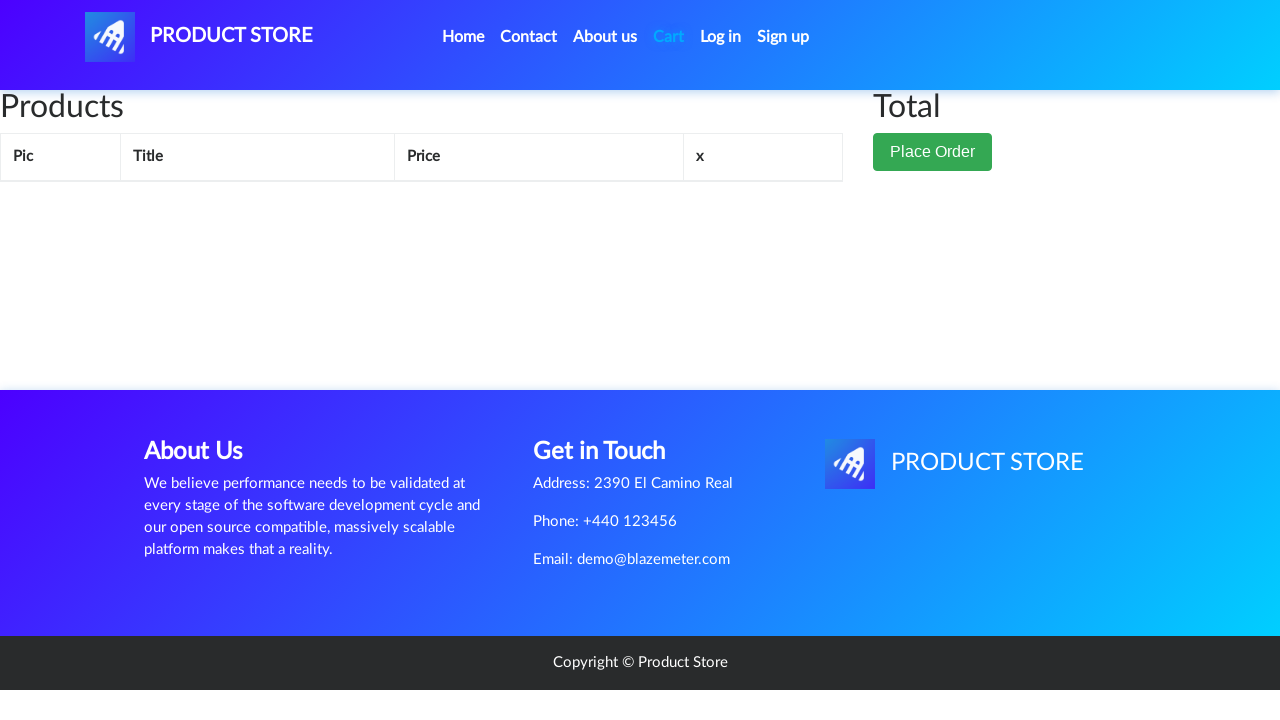

Cart page loaded with product in cart
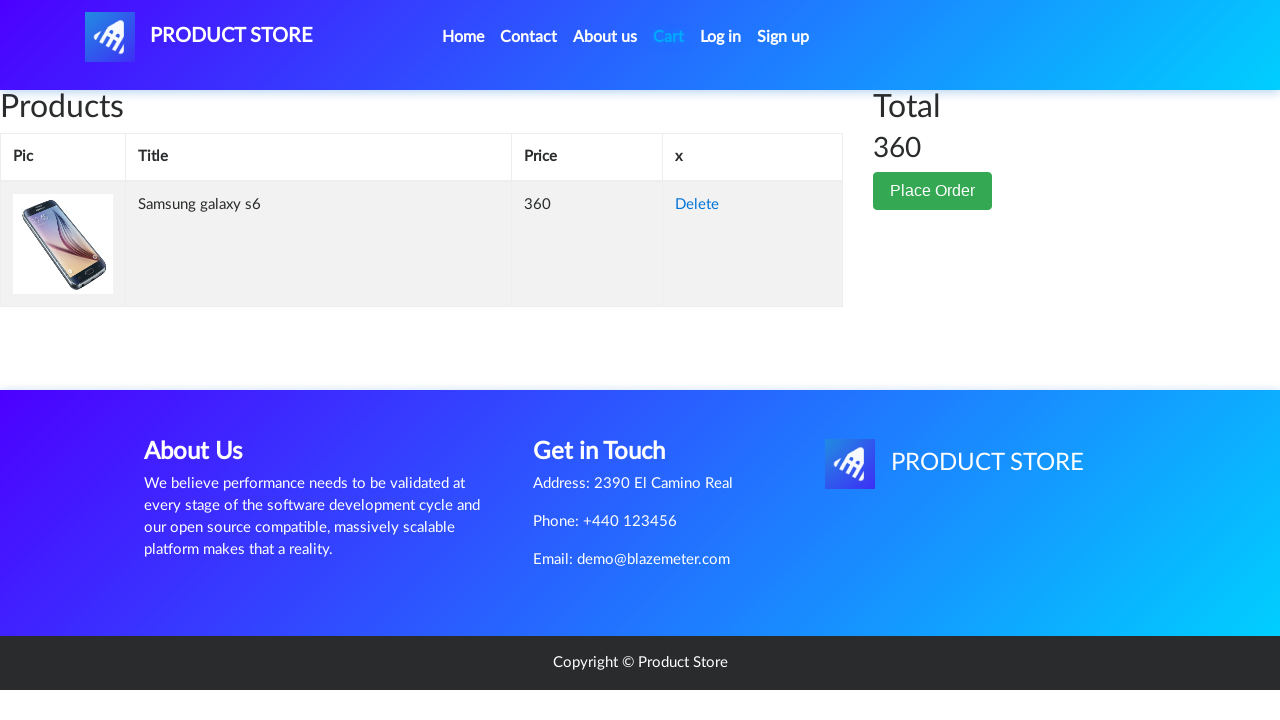

Place Order button is visible in cart
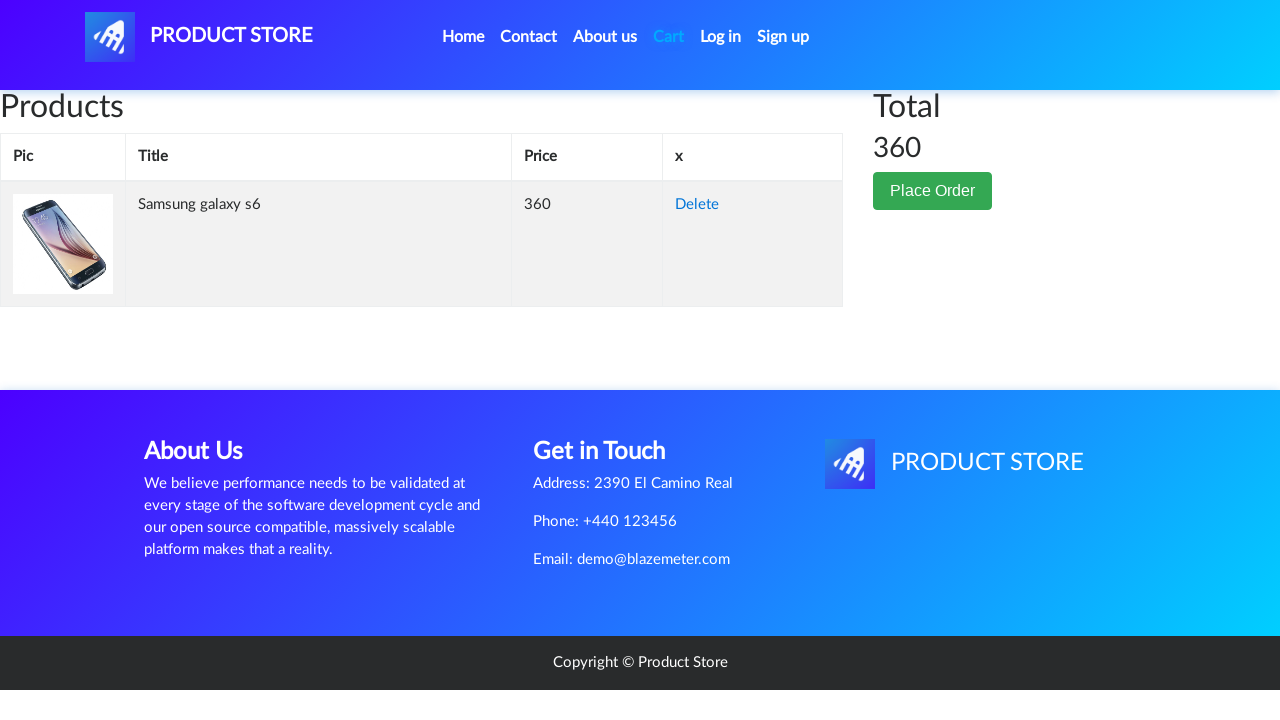

Clicked Place Order button at (933, 191) on button:has-text('Place Order')
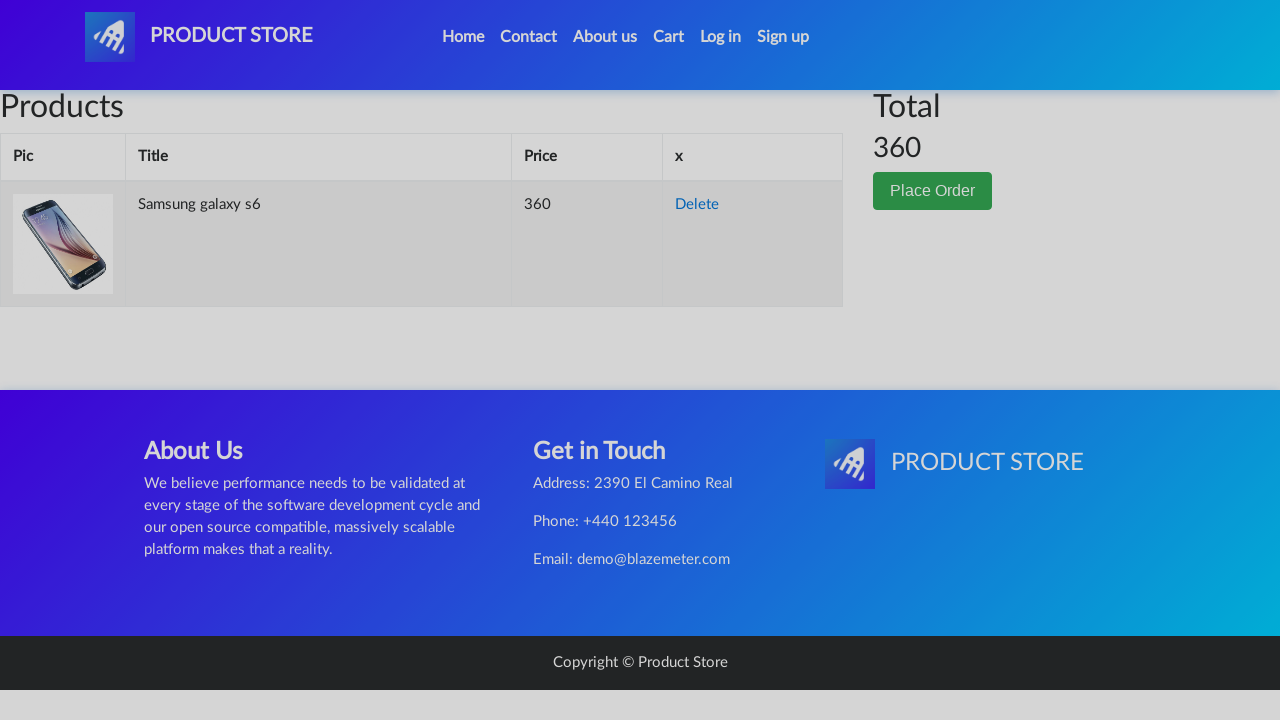

Checkout form modal opened
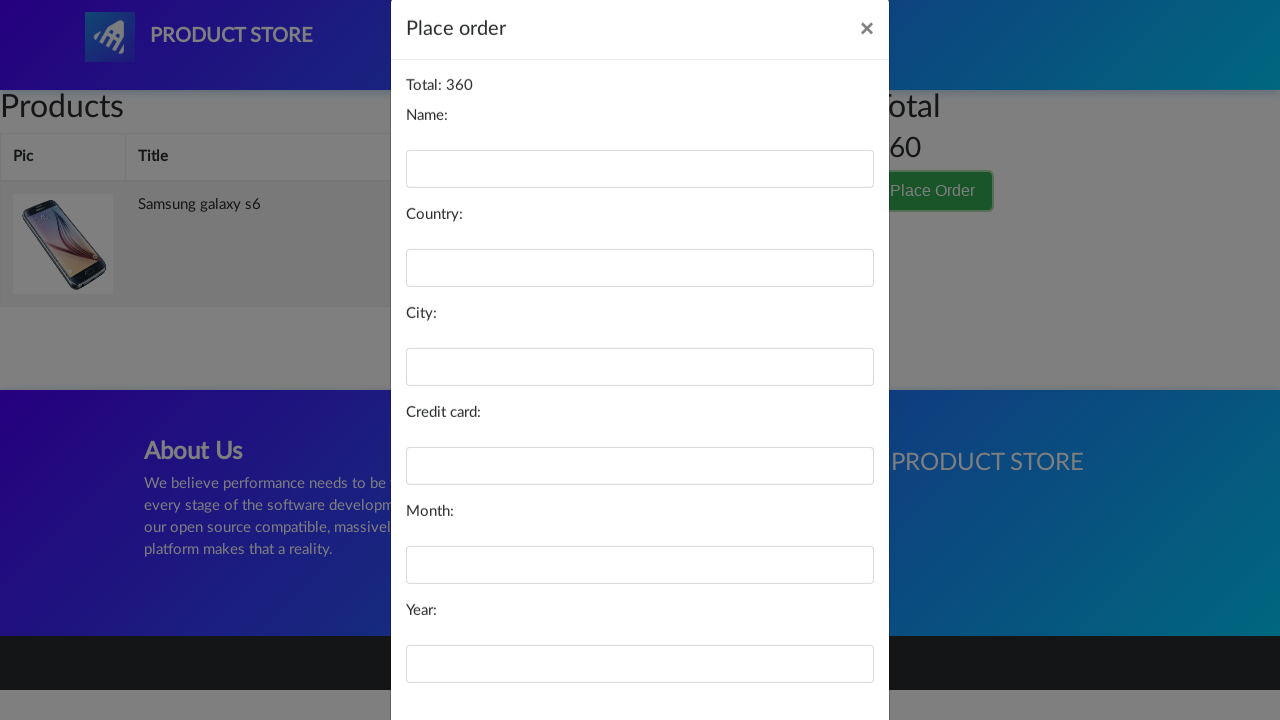

Filled Name field with 'Test' on #name
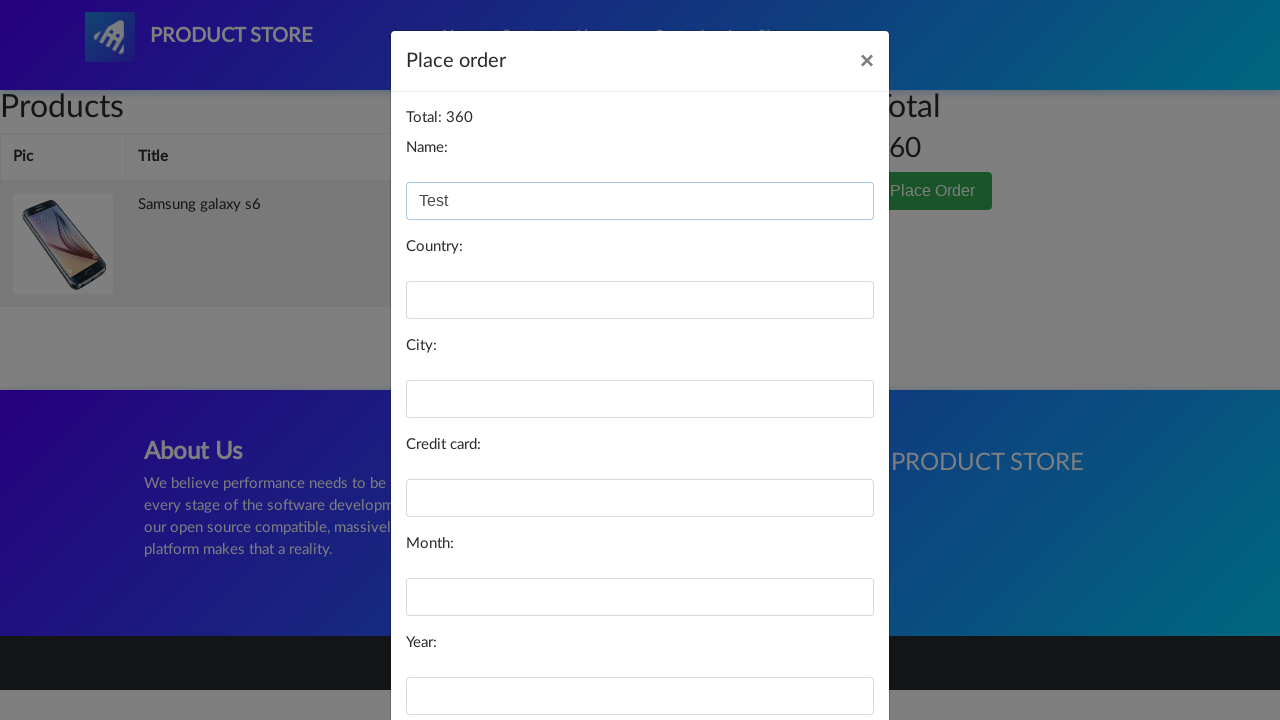

Filled Country field with 'Bangladesh' on #country
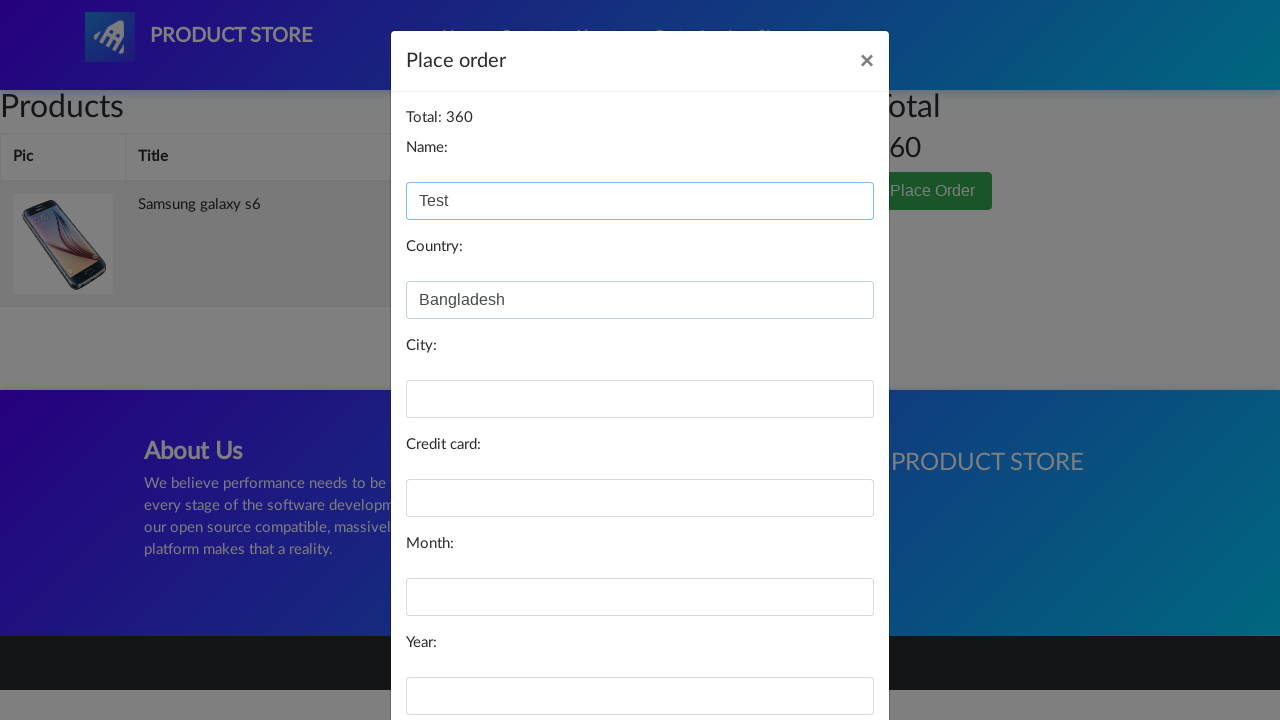

Filled City field with 'Dhaka' on #city
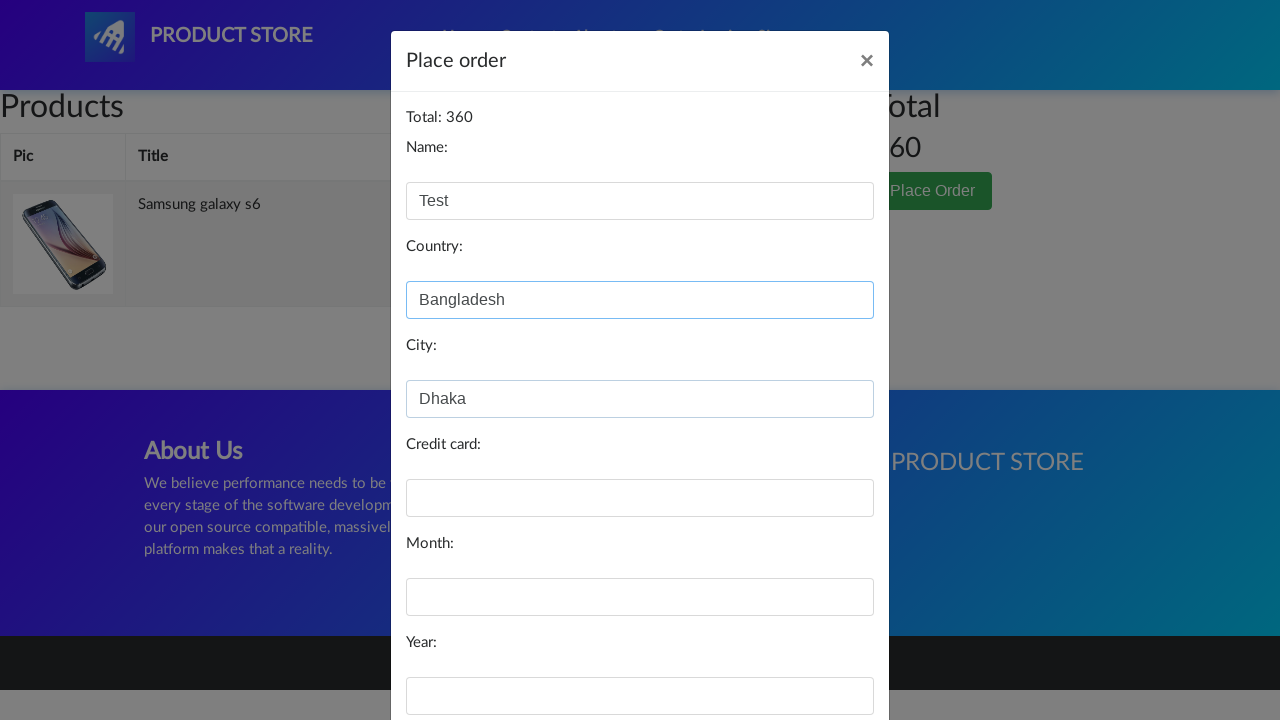

Filled Credit Card field with '123456' on #card
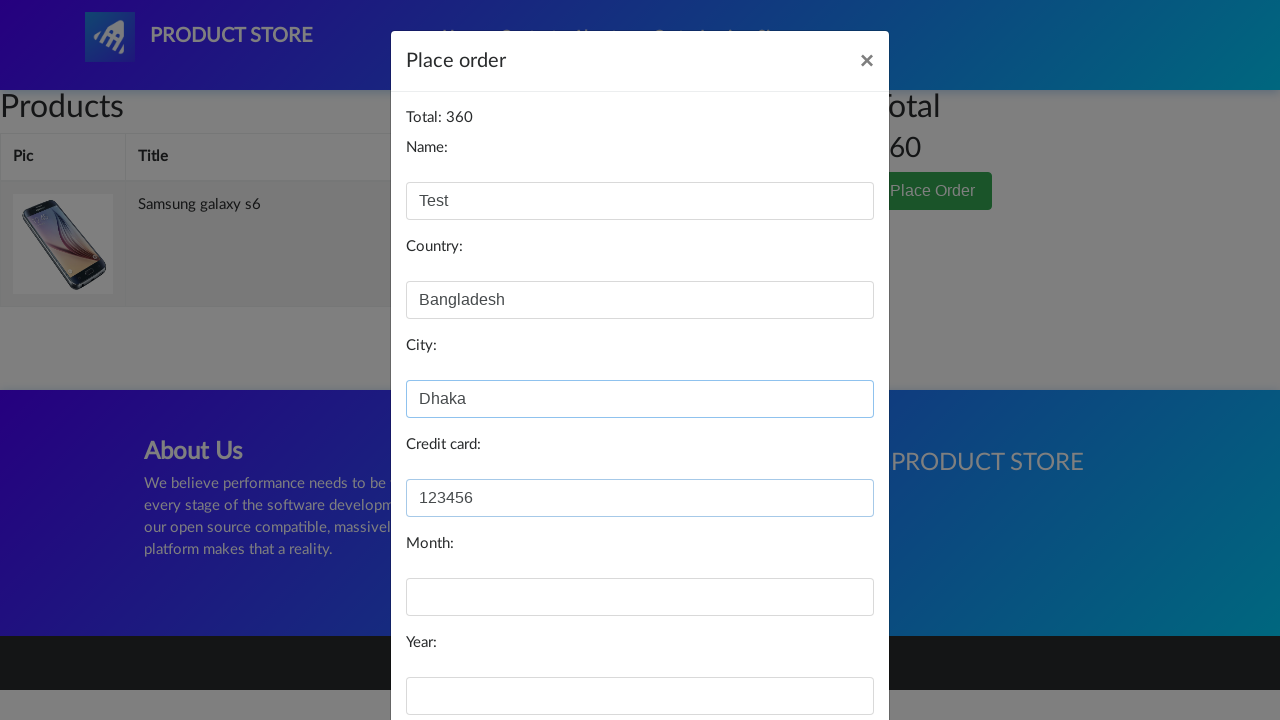

Filled Month field with 'October' on #month
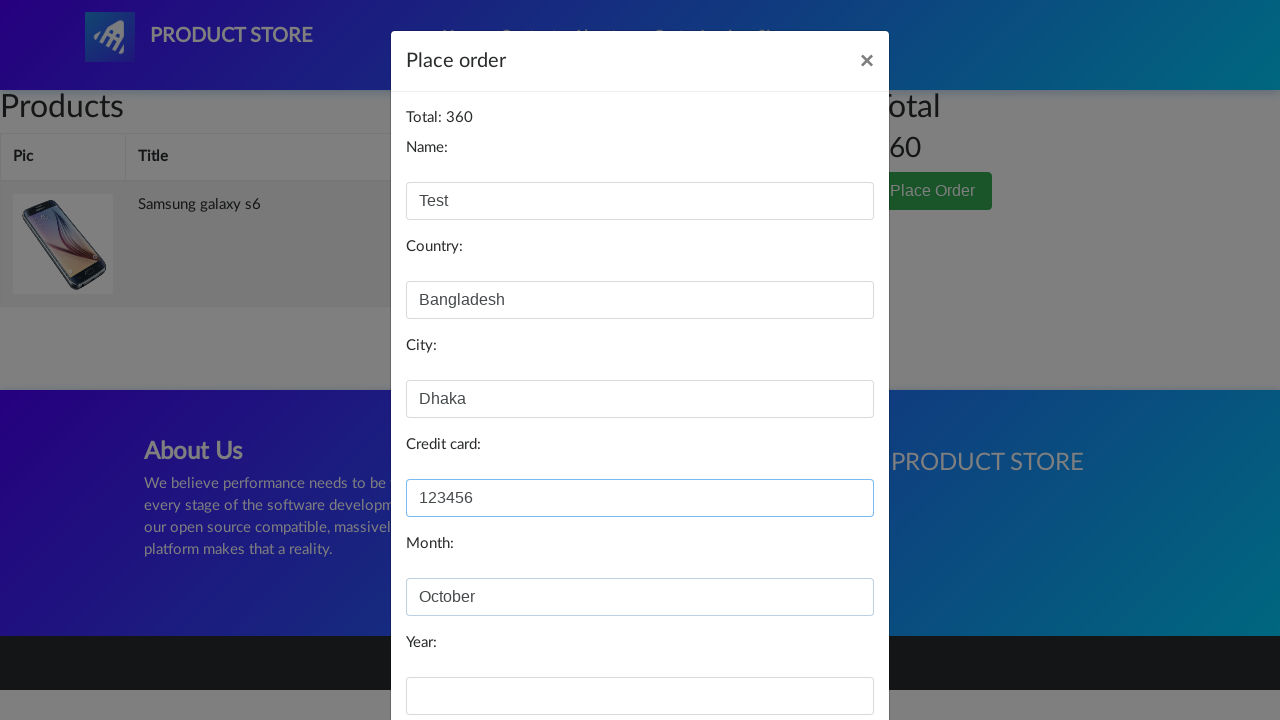

Filled Year field with '2022' on #year
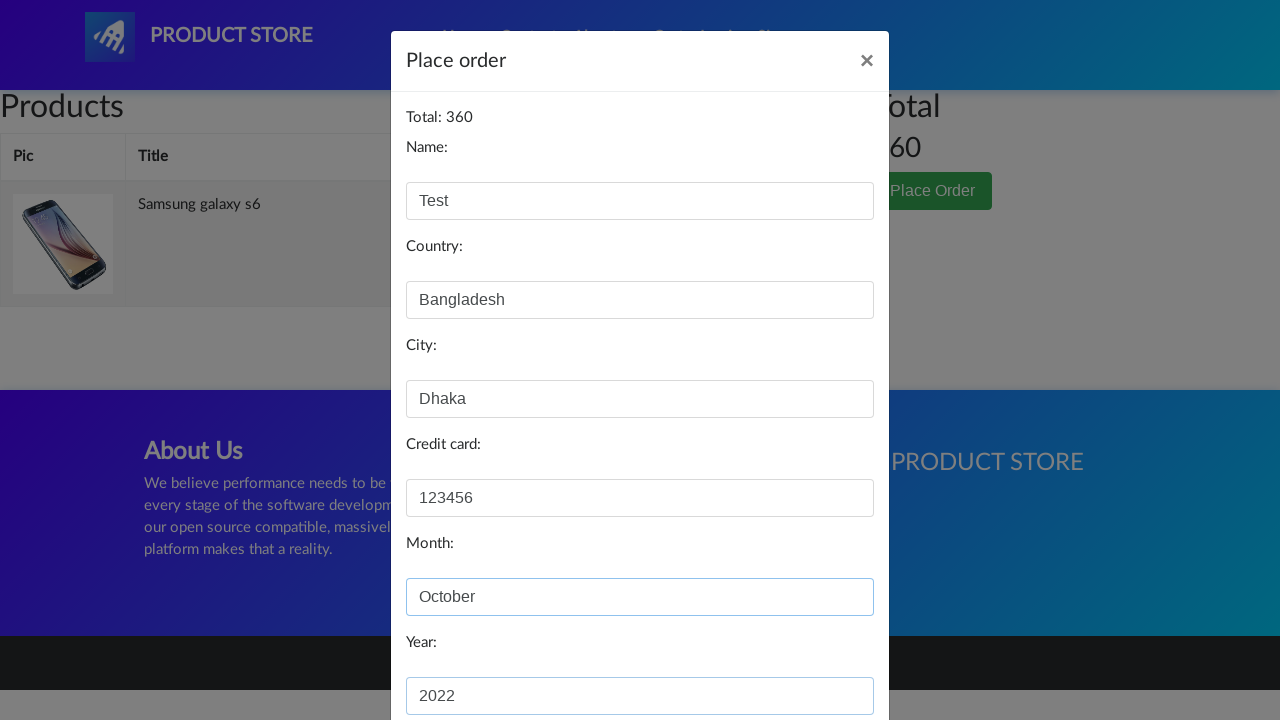

Clicked Purchase button to complete checkout at (823, 655) on button:has-text('Purchase')
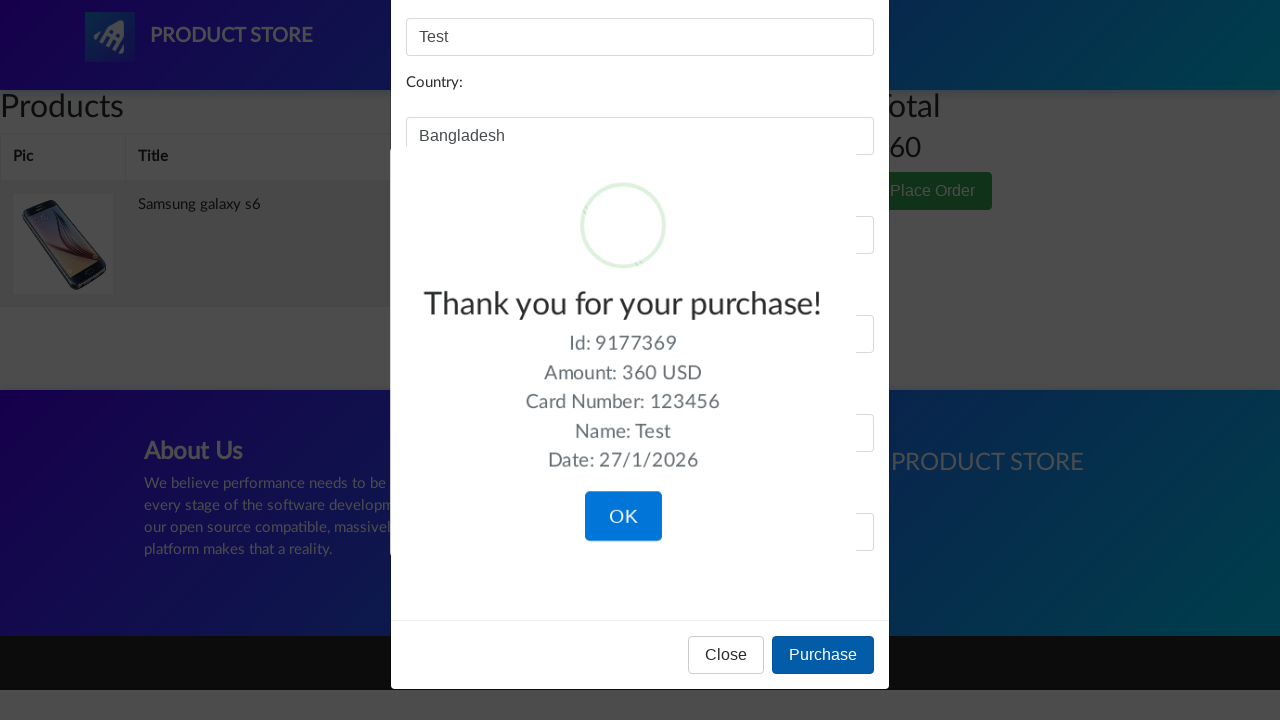

Purchase confirmation message displayed successfully
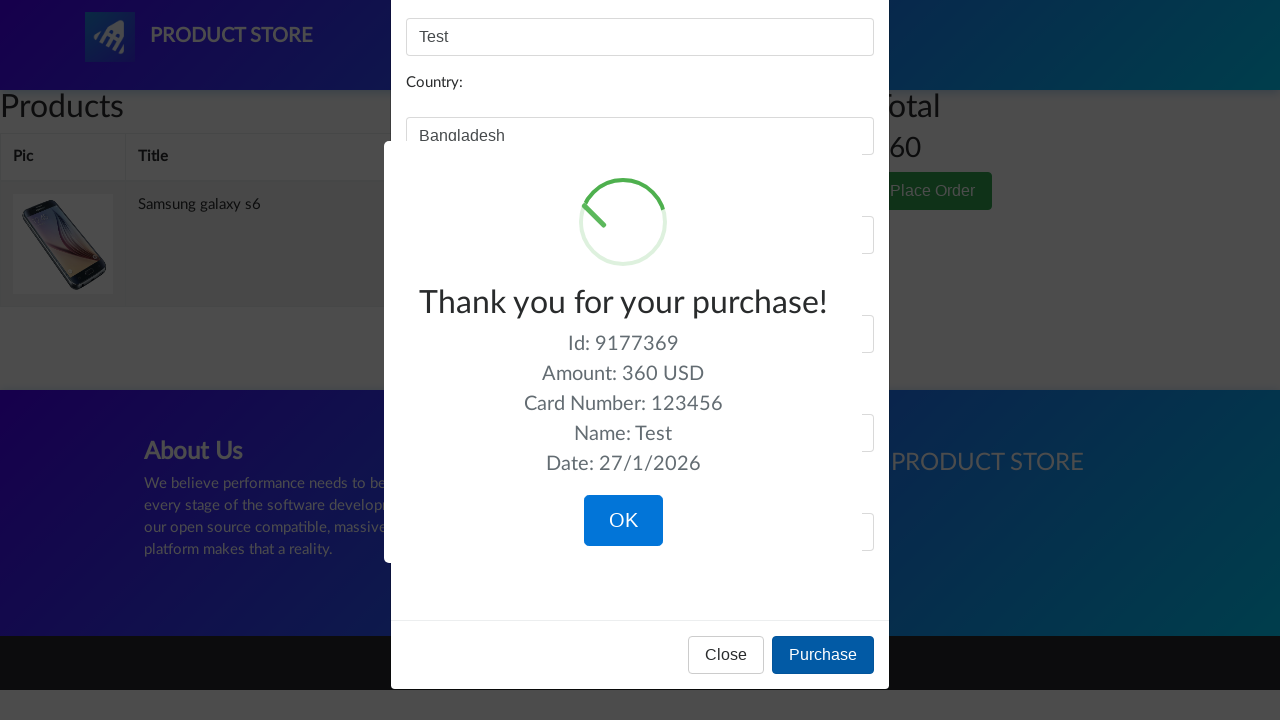

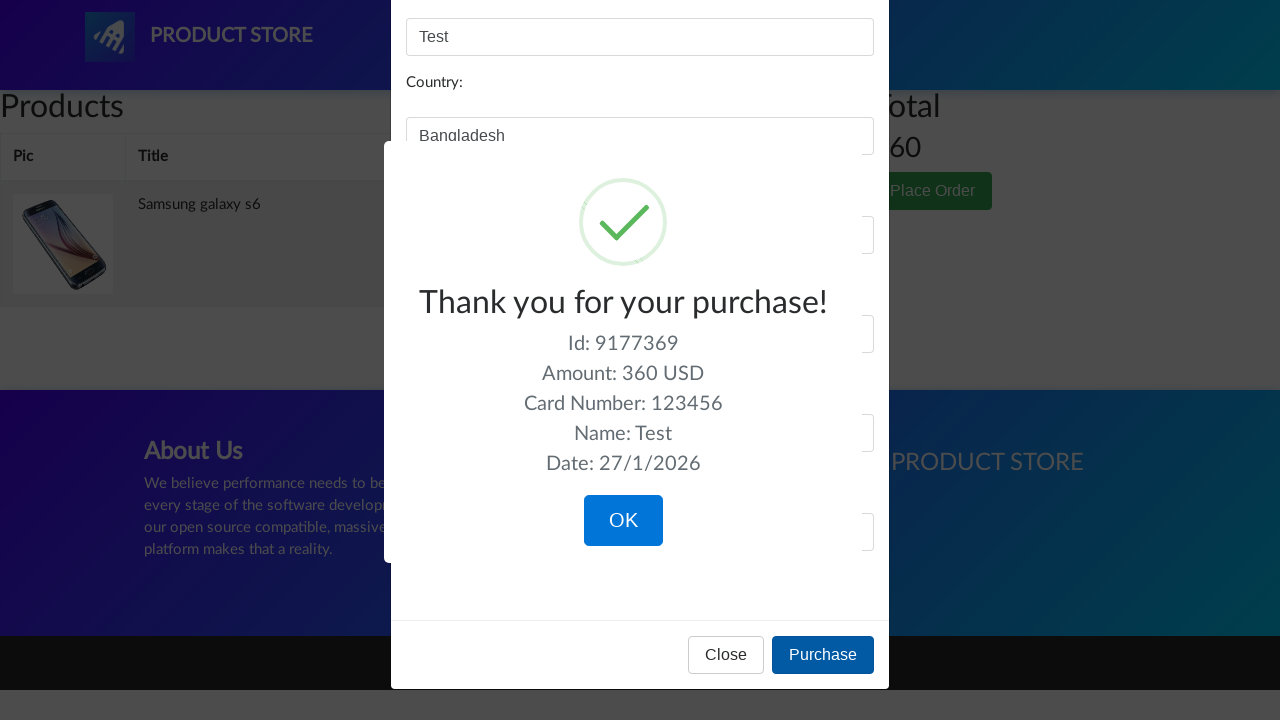